Tests handling of a Vue.js dropdown by clicking to expand and selecting an option from the menu.

Starting URL: https://mikerodham.github.io/vue-dropdowns/

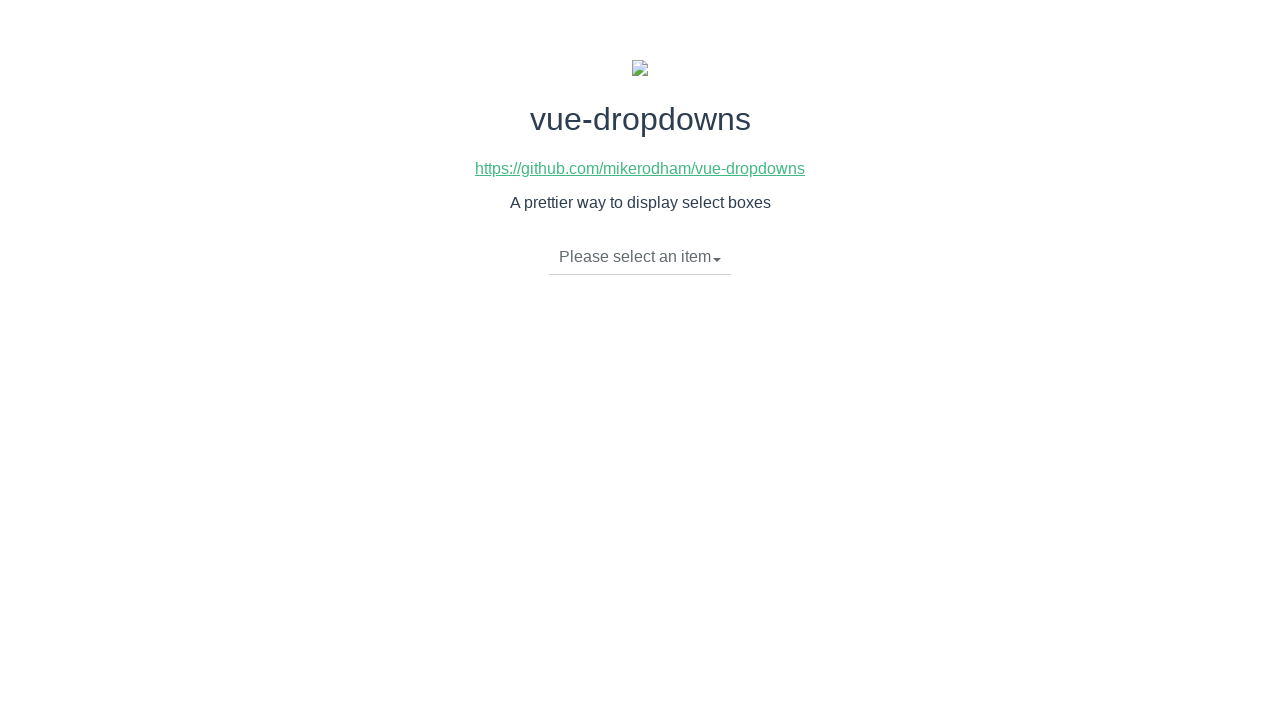

Clicked dropdown toggle to expand Vue.js dropdown menu at (640, 257) on li.dropdown-toggle
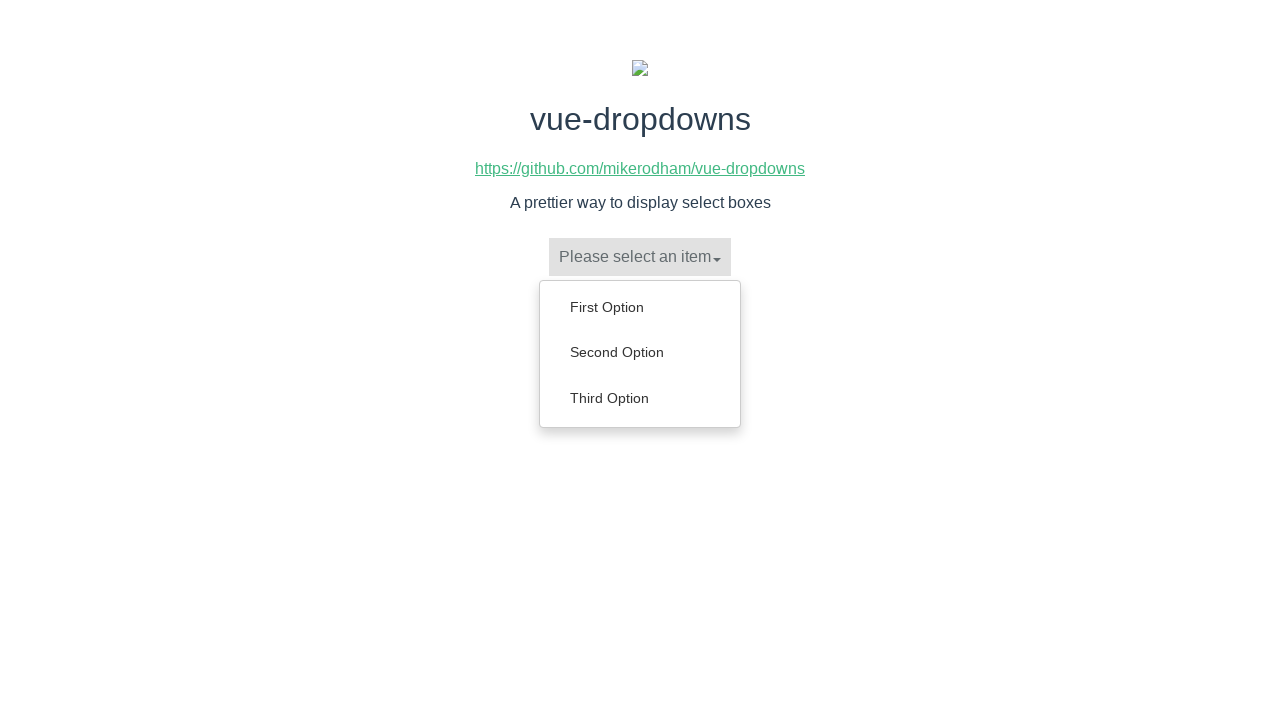

Dropdown menu appeared with options
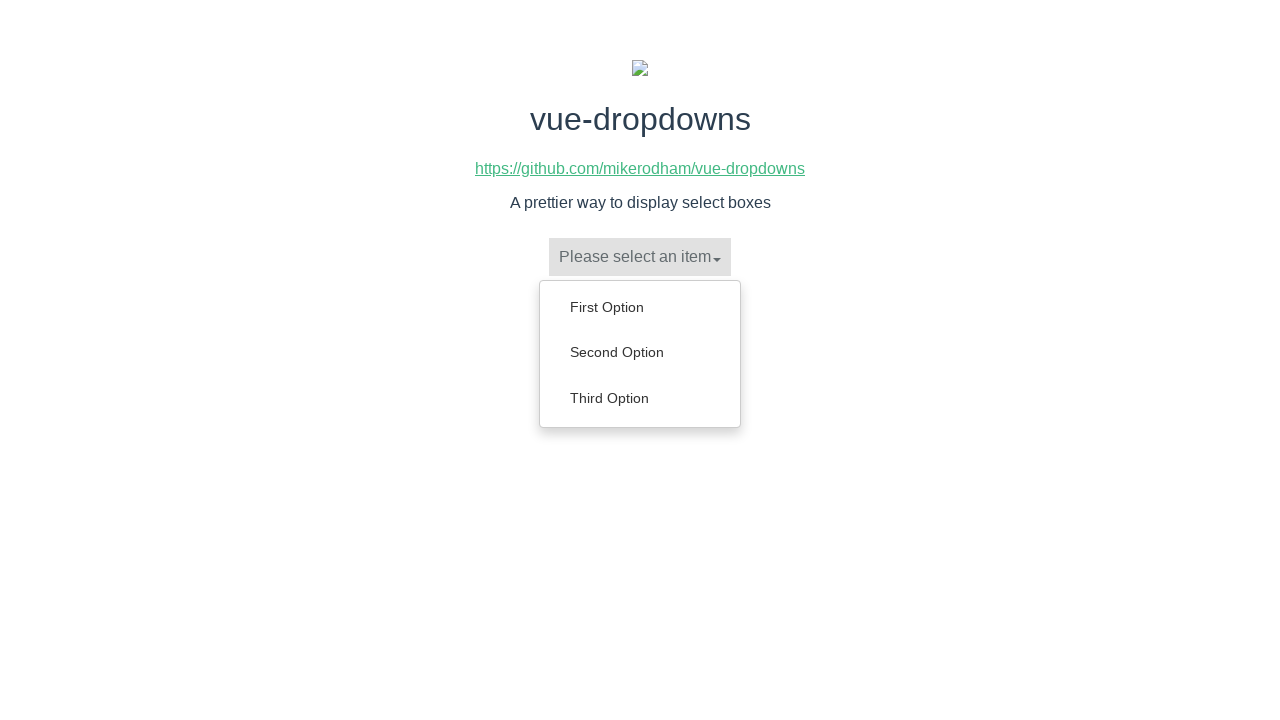

Selected 'Third Option' from the dropdown menu at (640, 398) on ul.dropdown-menu li a:has-text('Third Option')
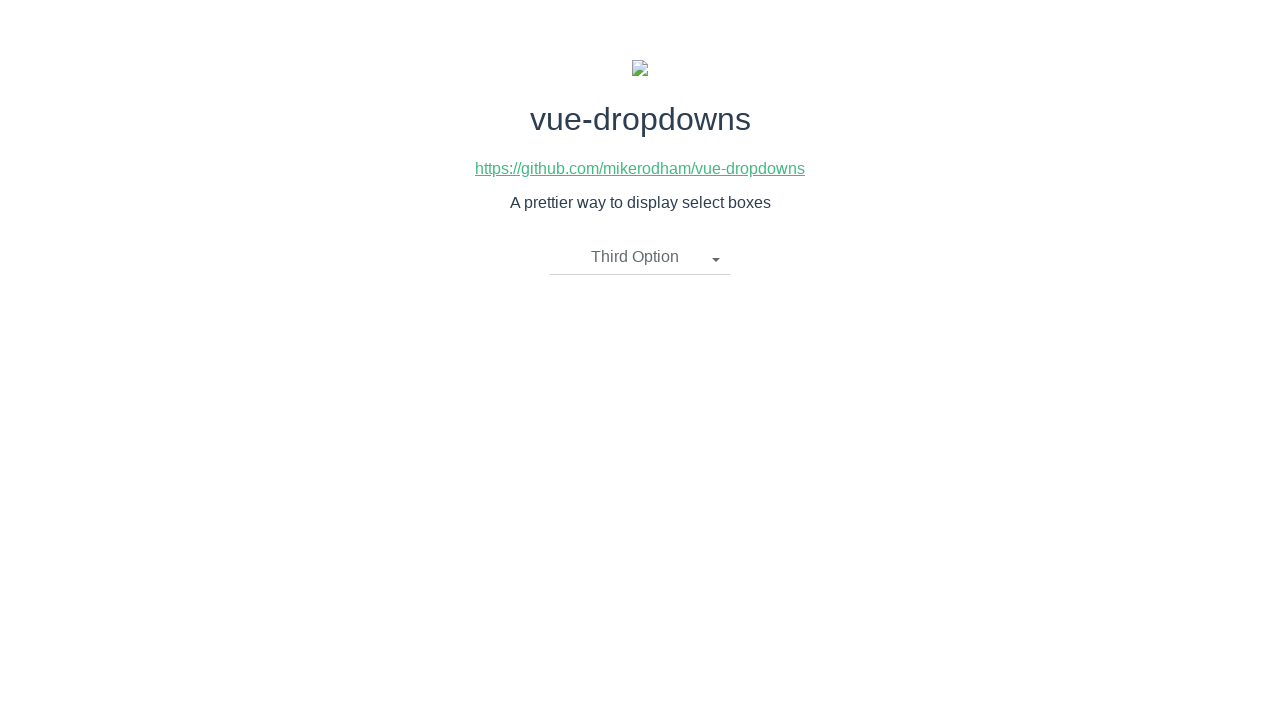

Verified that 'Third Option' was successfully selected in the dropdown
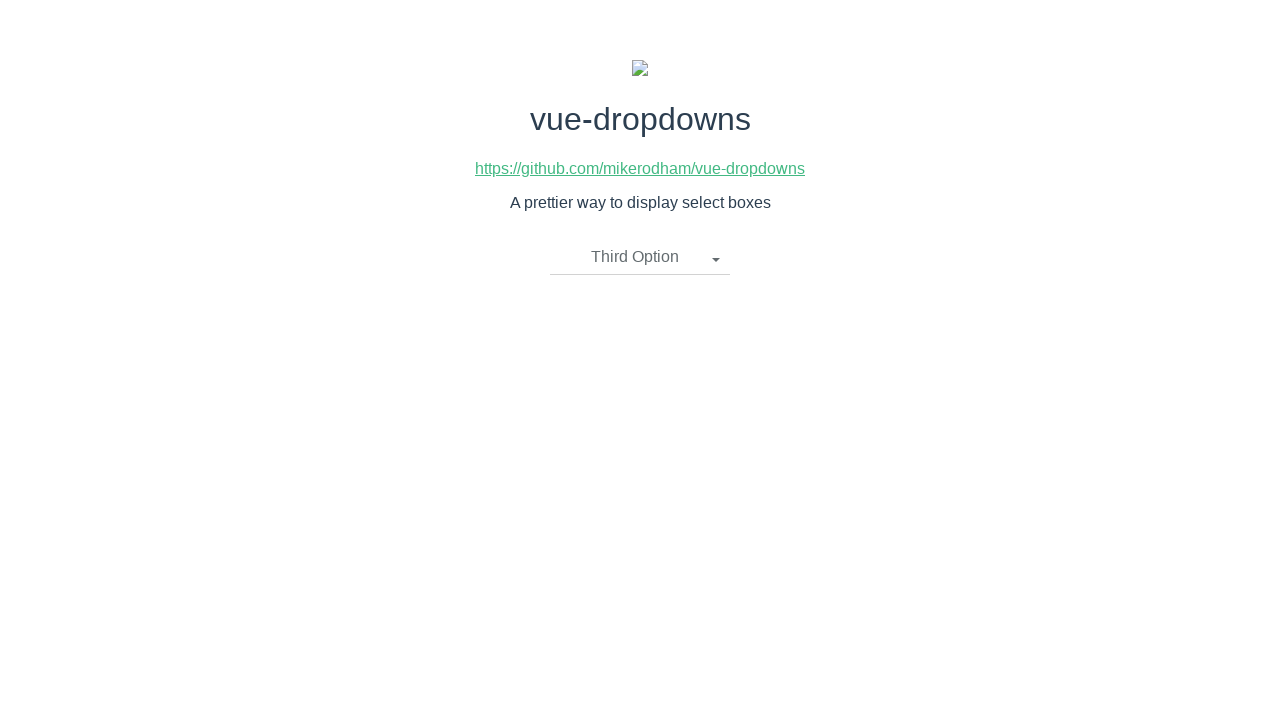

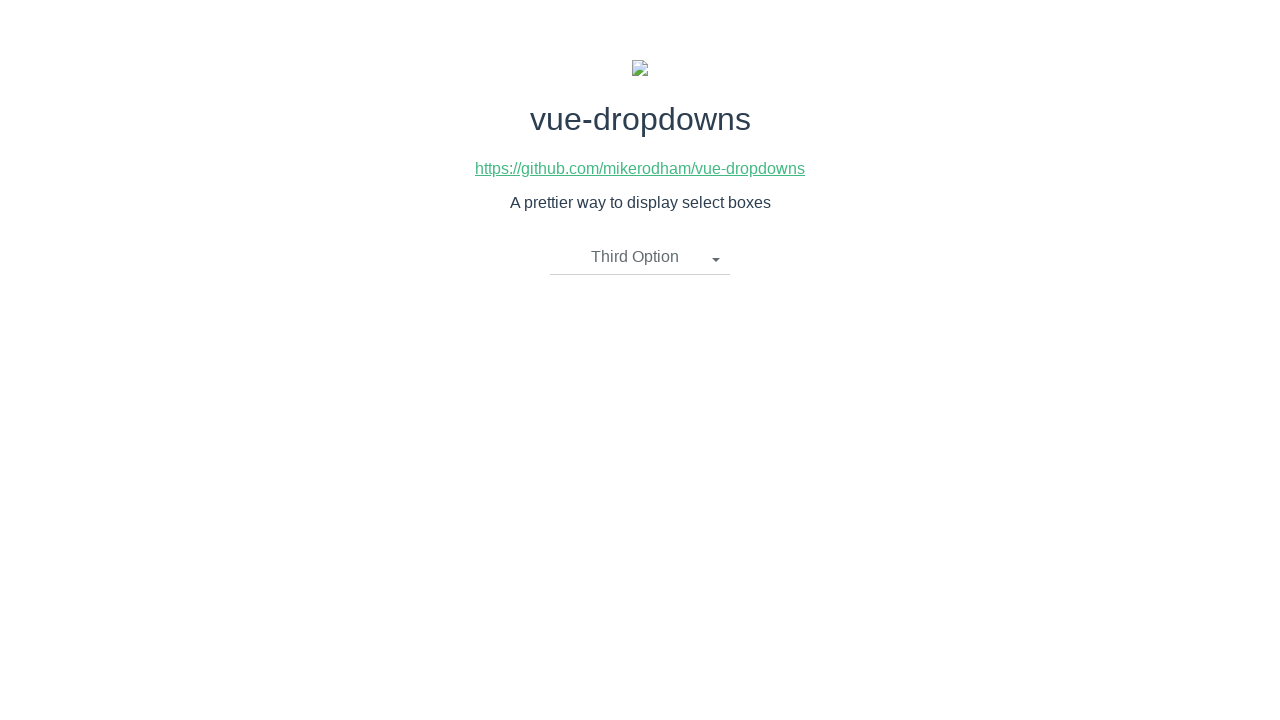